Tests the FAQ dropdown functionality on a scooter rental service main page by scrolling to the FAQ section, clicking on a question, and verifying the answer text is displayed correctly.

Starting URL: https://qa-scooter.praktikum-services.ru

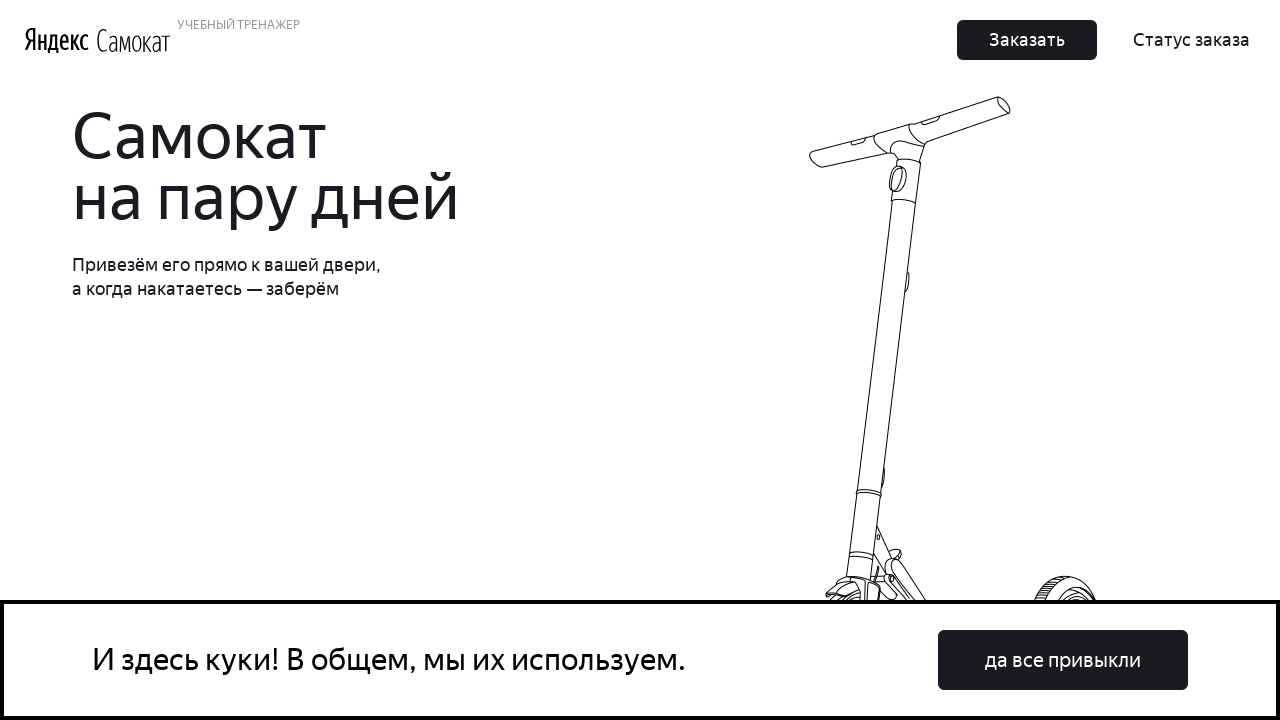

FAQ section loaded on the page
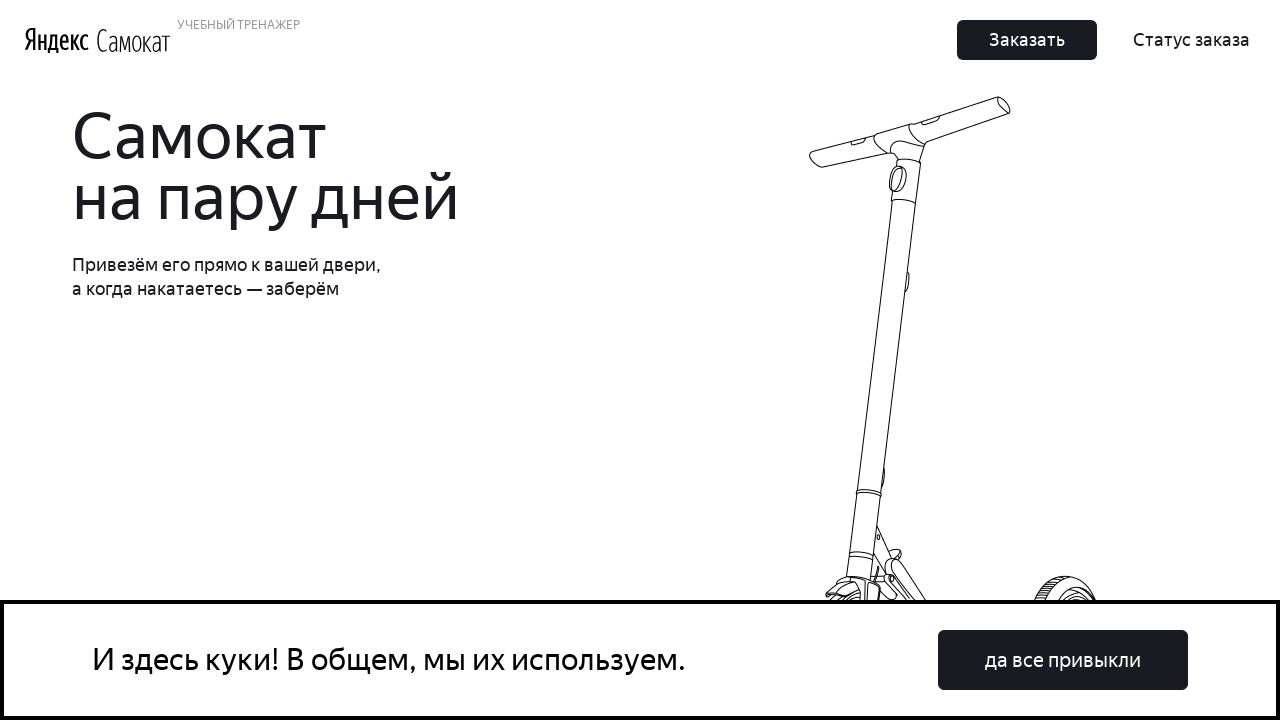

Located FAQ section element
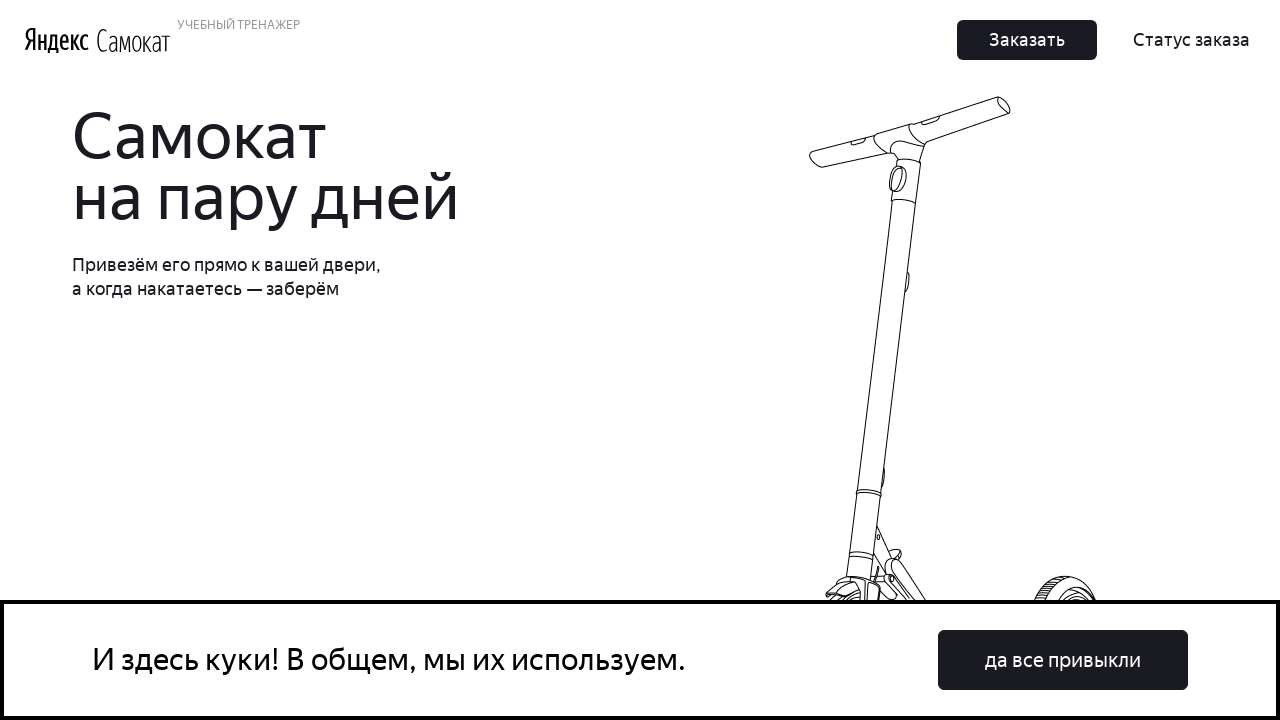

Scrolled to FAQ section
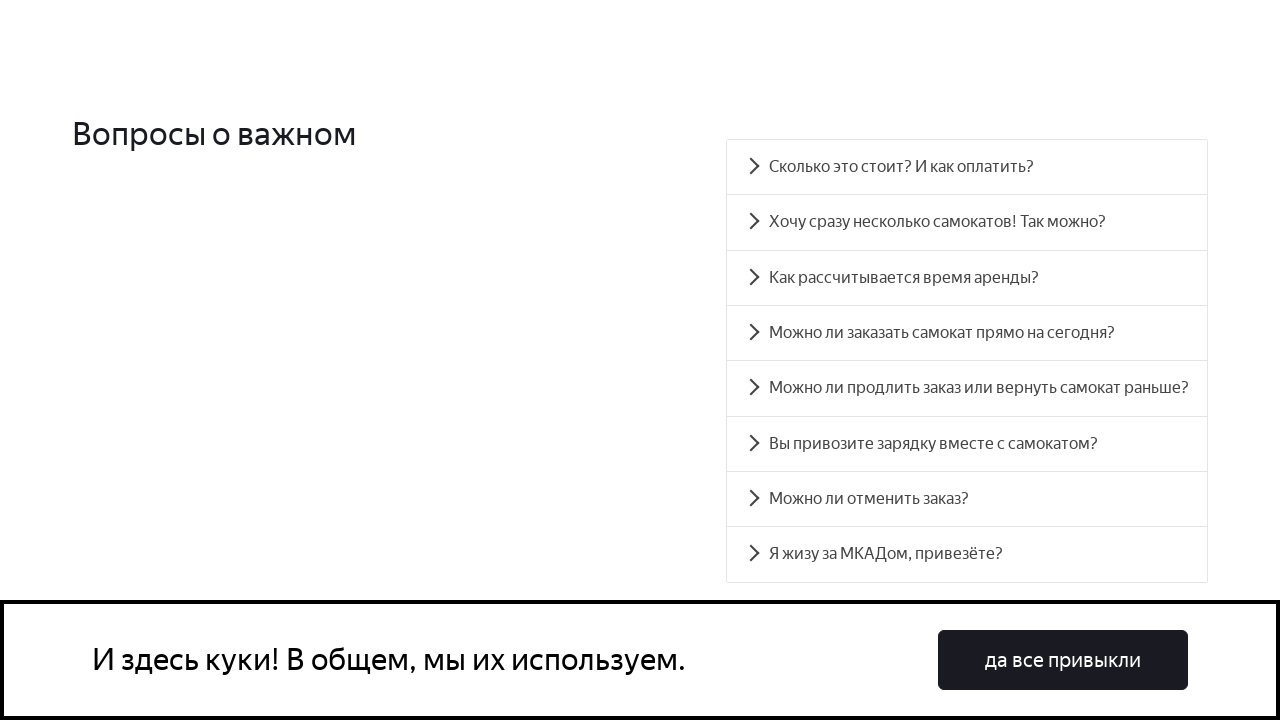

Set question index to 4 (5th question)
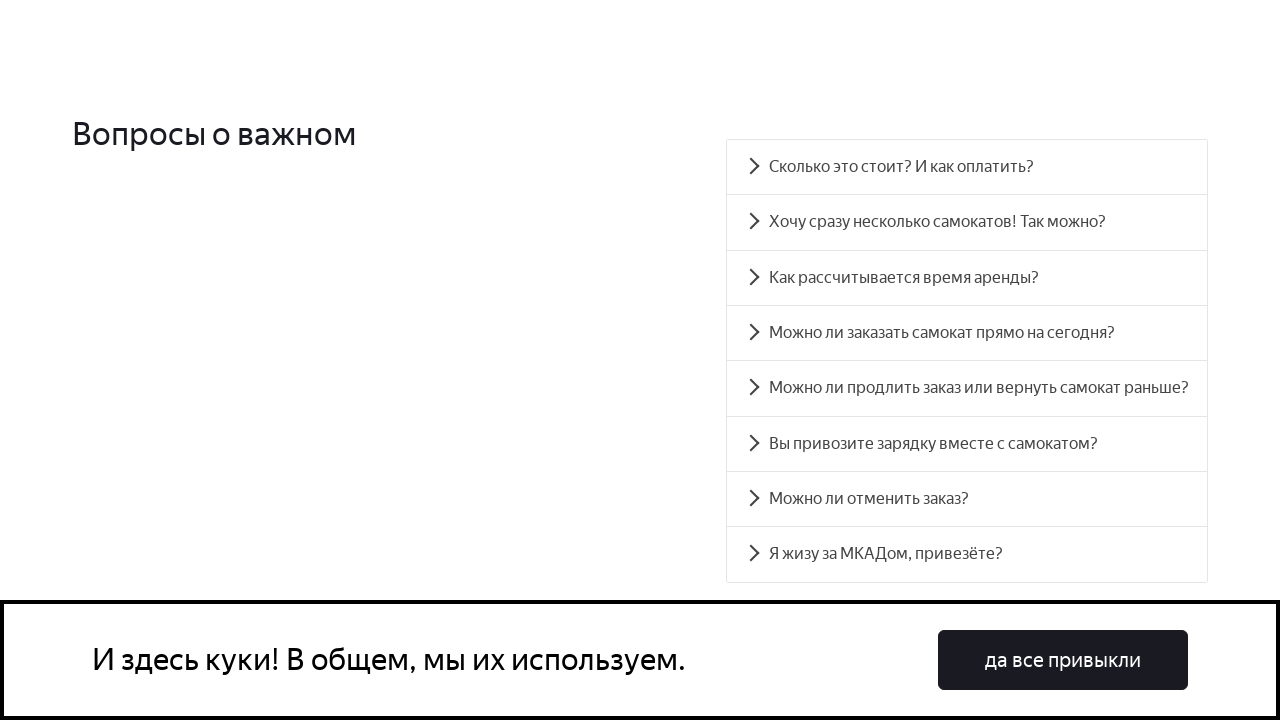

Located all FAQ question buttons
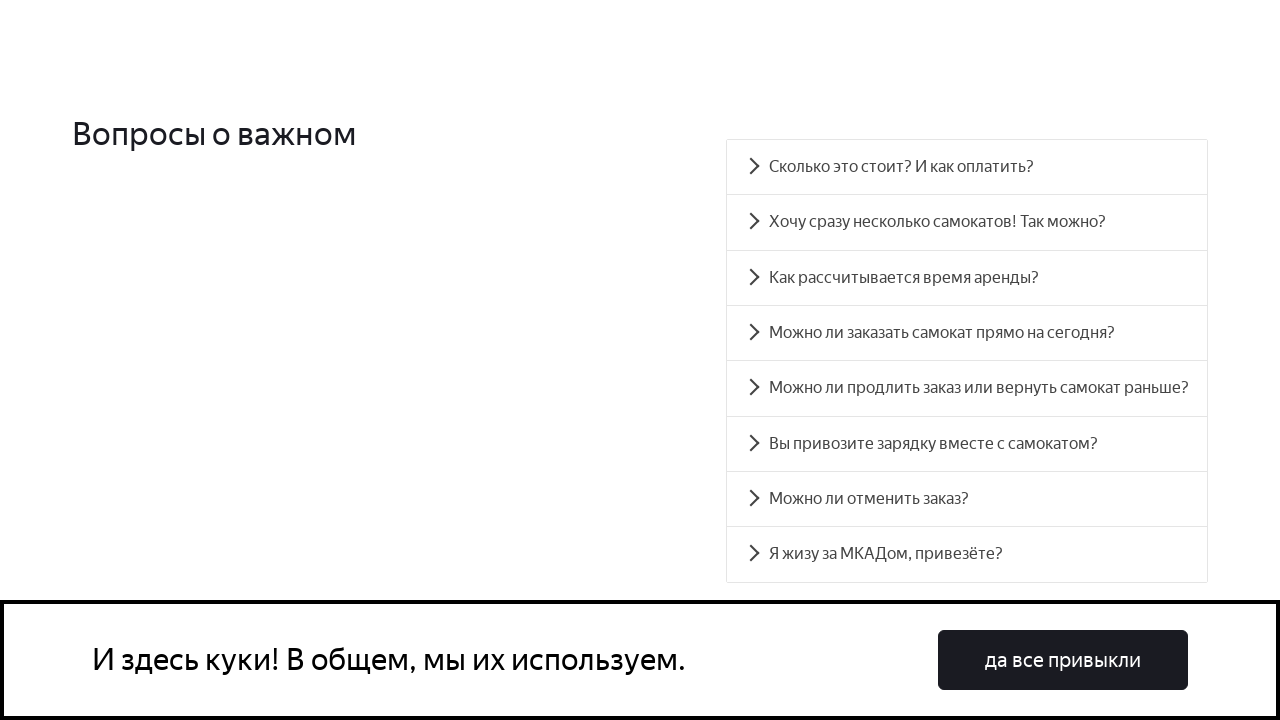

Clicked on the 5th FAQ question at (967, 388) on div[class*='accordion__button'] >> nth=4
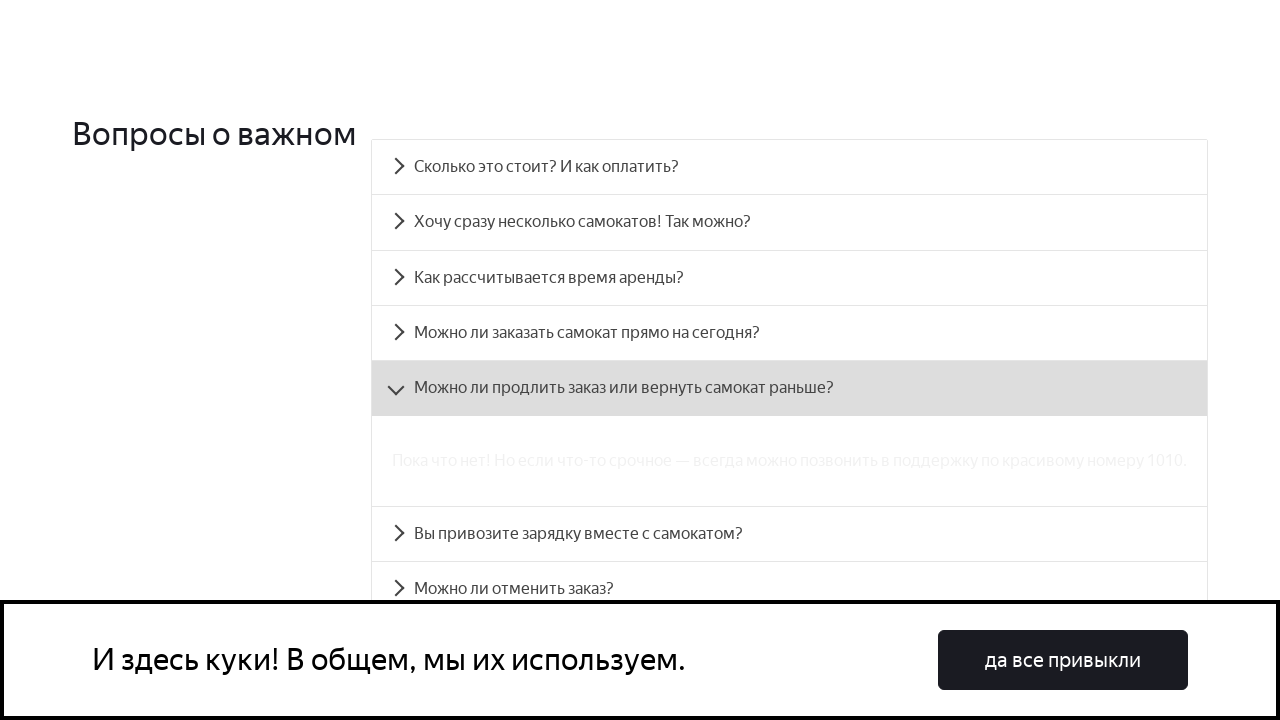

Answer panel expanded and is visible
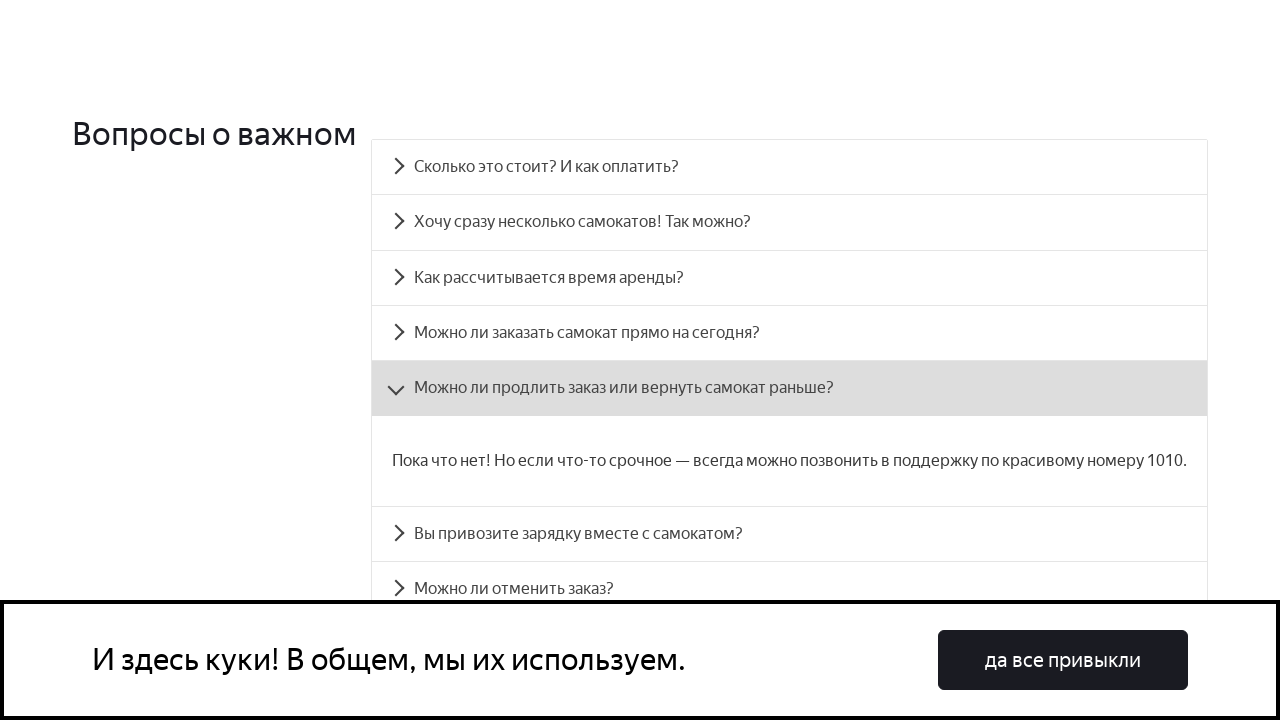

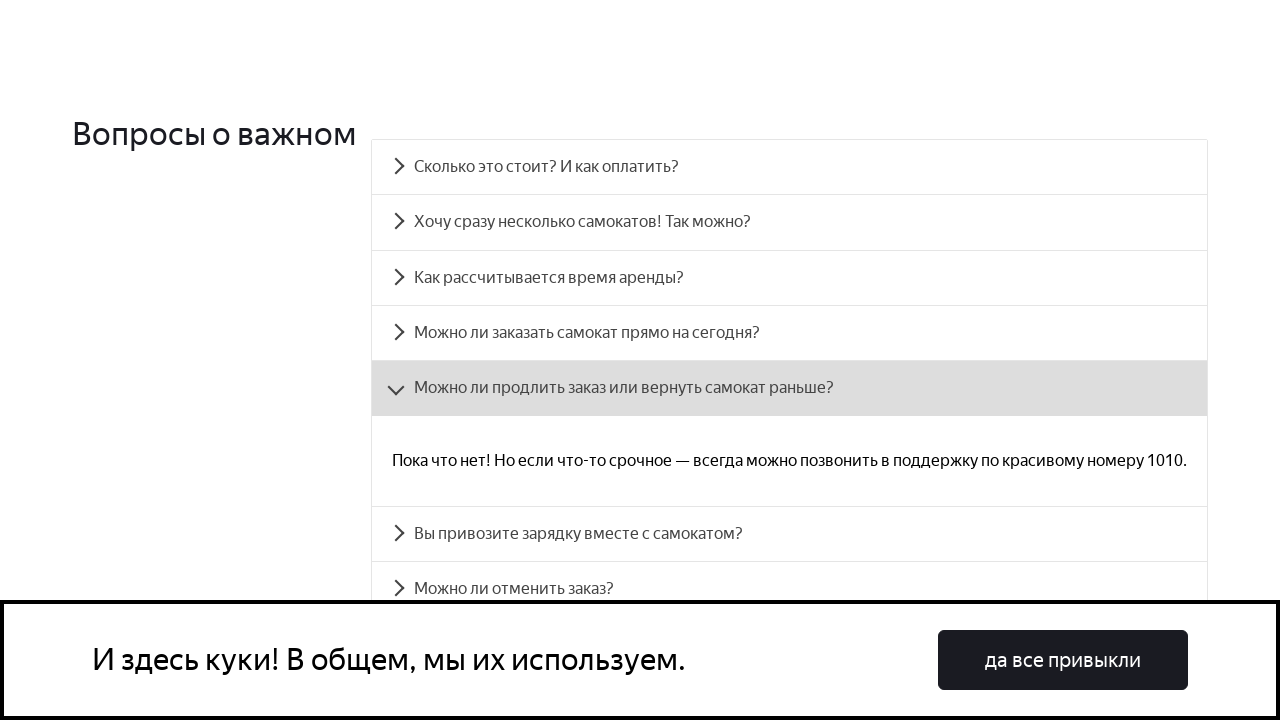